Tests that new todo items are appended to the bottom of the list by creating 3 items

Starting URL: https://demo.playwright.dev/todomvc

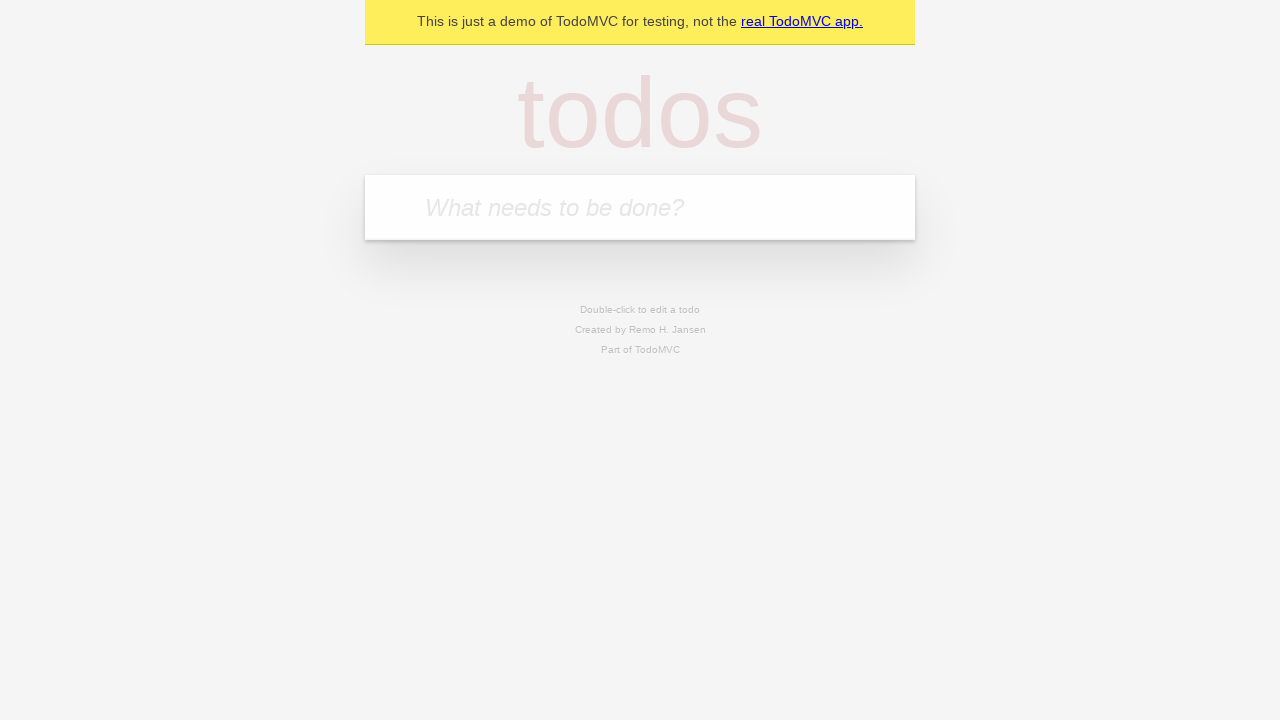

Located todo input field
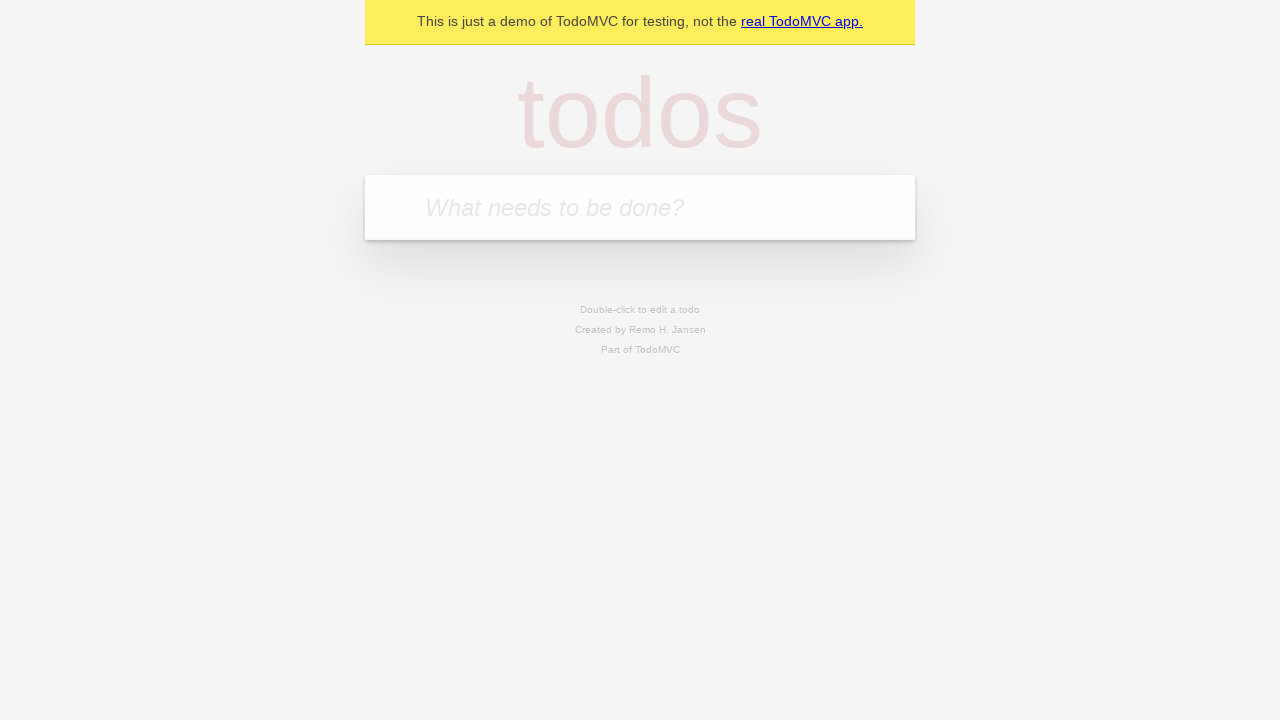

Filled todo input with 'buy some cheese' on internal:attr=[placeholder="What needs to be done?"i]
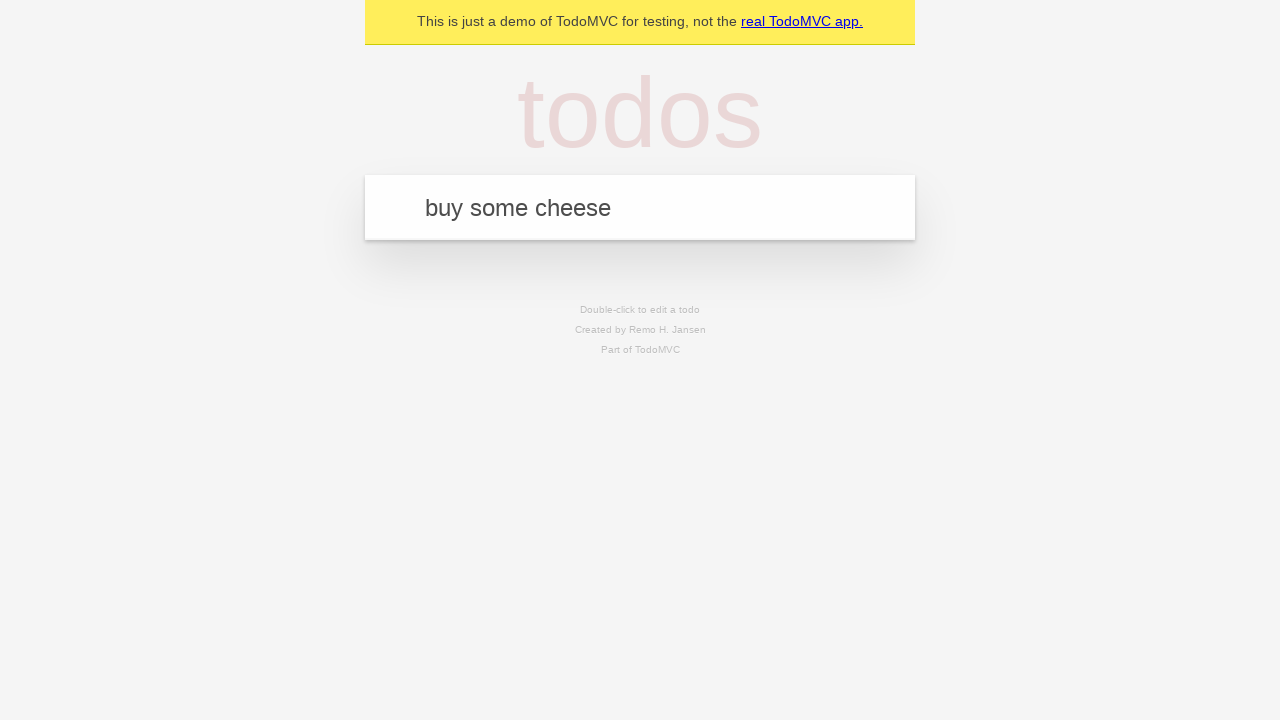

Pressed Enter to add todo item 'buy some cheese' on internal:attr=[placeholder="What needs to be done?"i]
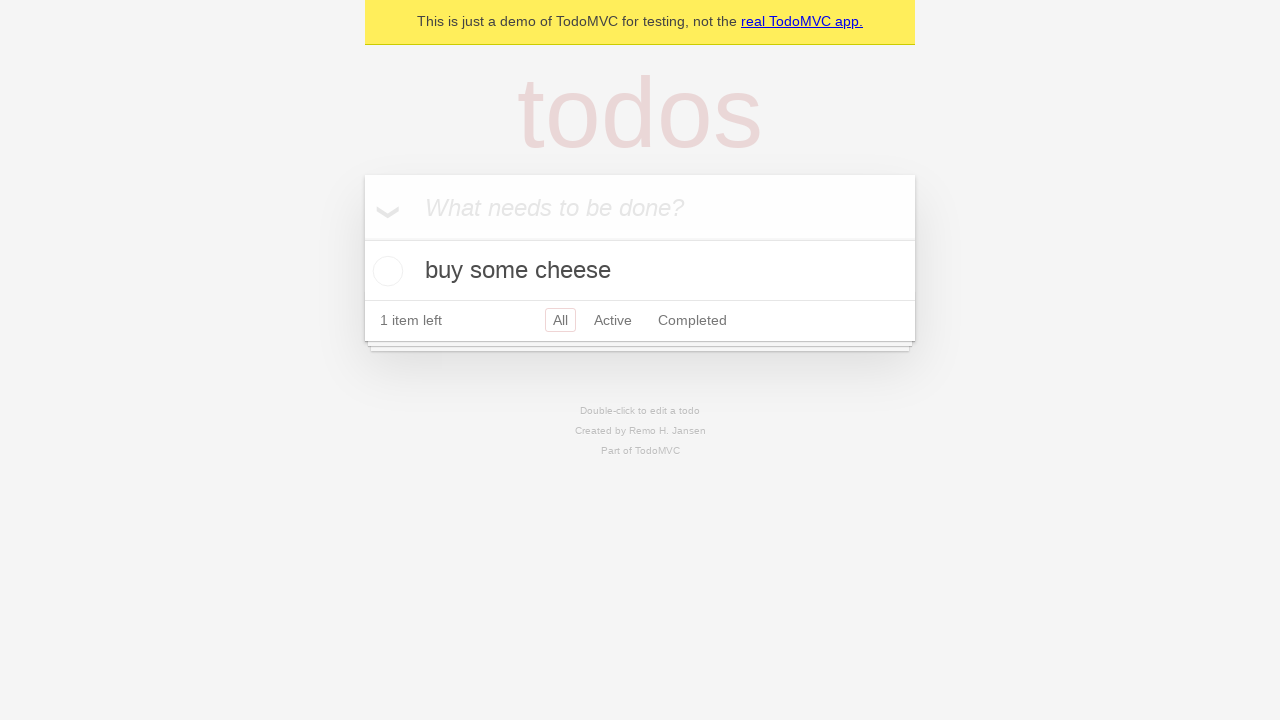

Filled todo input with 'feed the cat' on internal:attr=[placeholder="What needs to be done?"i]
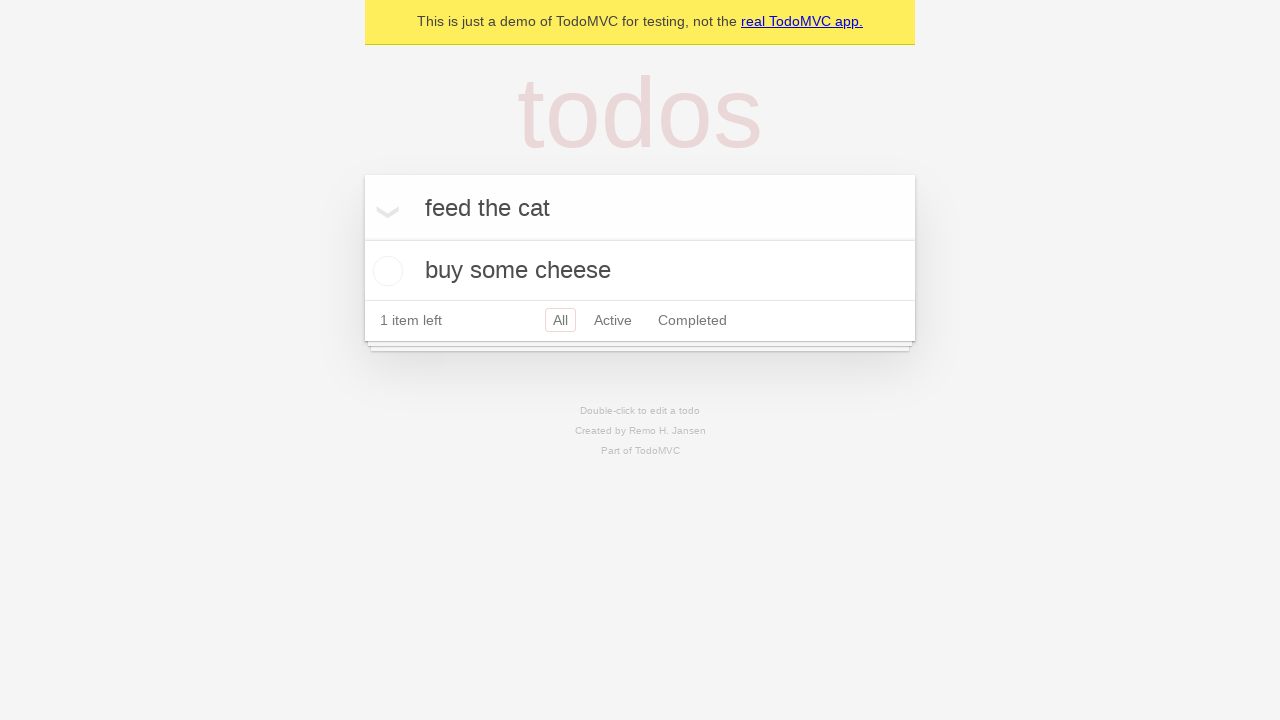

Pressed Enter to add todo item 'feed the cat' on internal:attr=[placeholder="What needs to be done?"i]
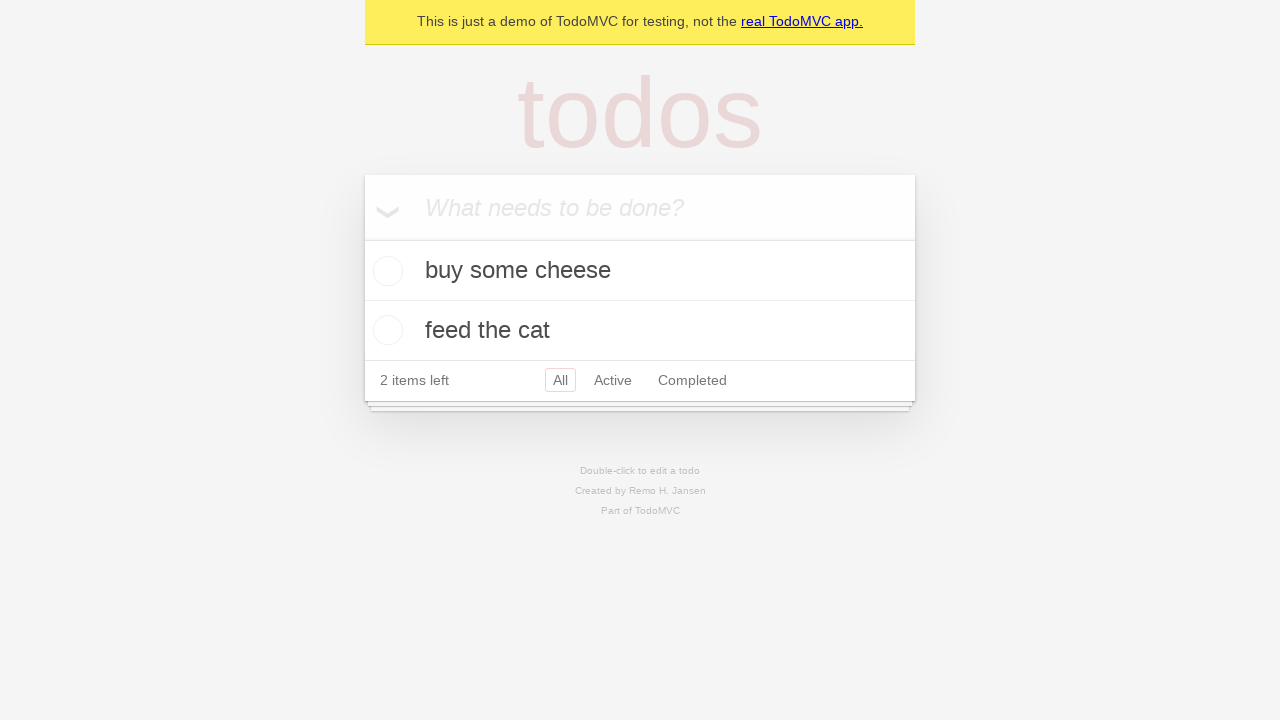

Filled todo input with 'book a doctors appointment' on internal:attr=[placeholder="What needs to be done?"i]
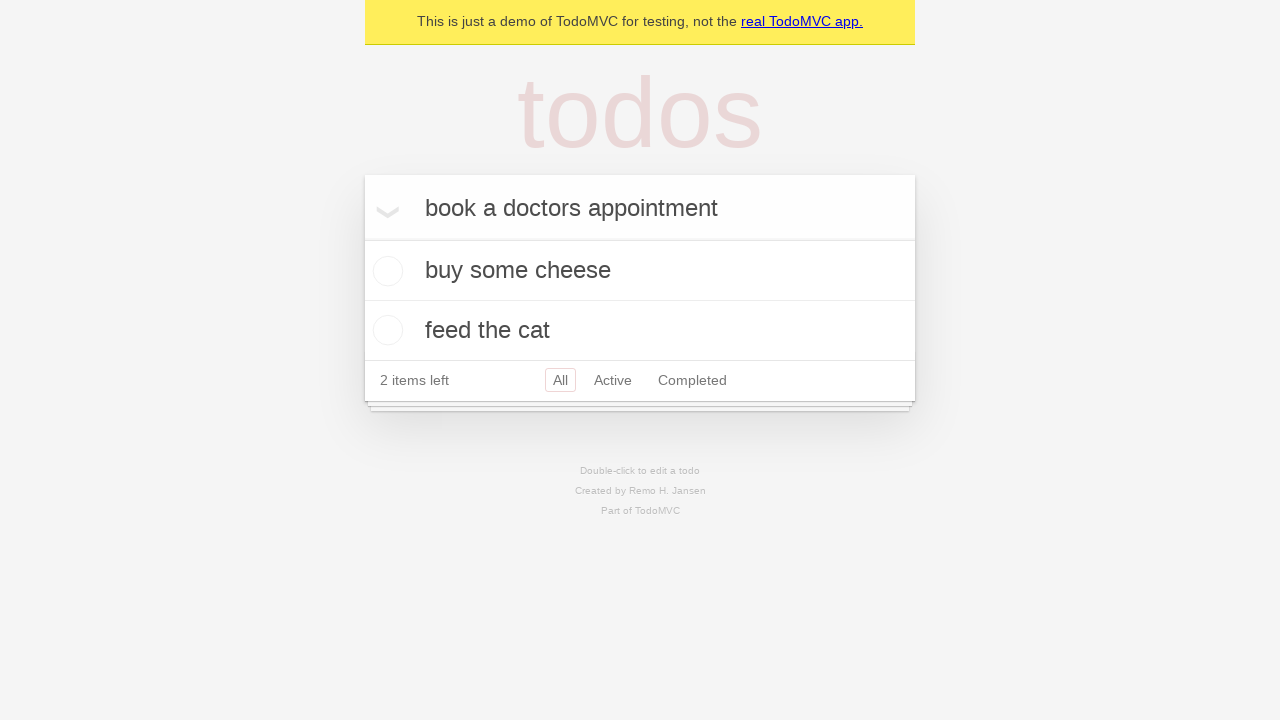

Pressed Enter to add todo item 'book a doctors appointment' on internal:attr=[placeholder="What needs to be done?"i]
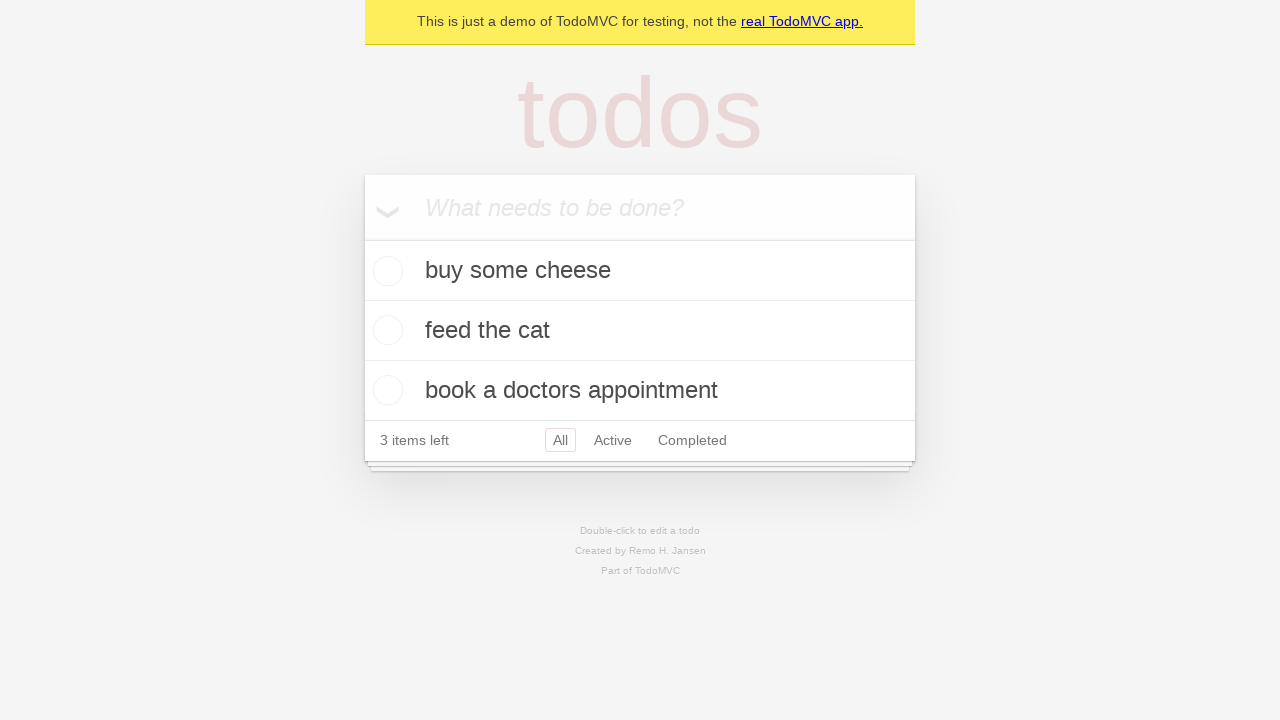

Todo count element is visible
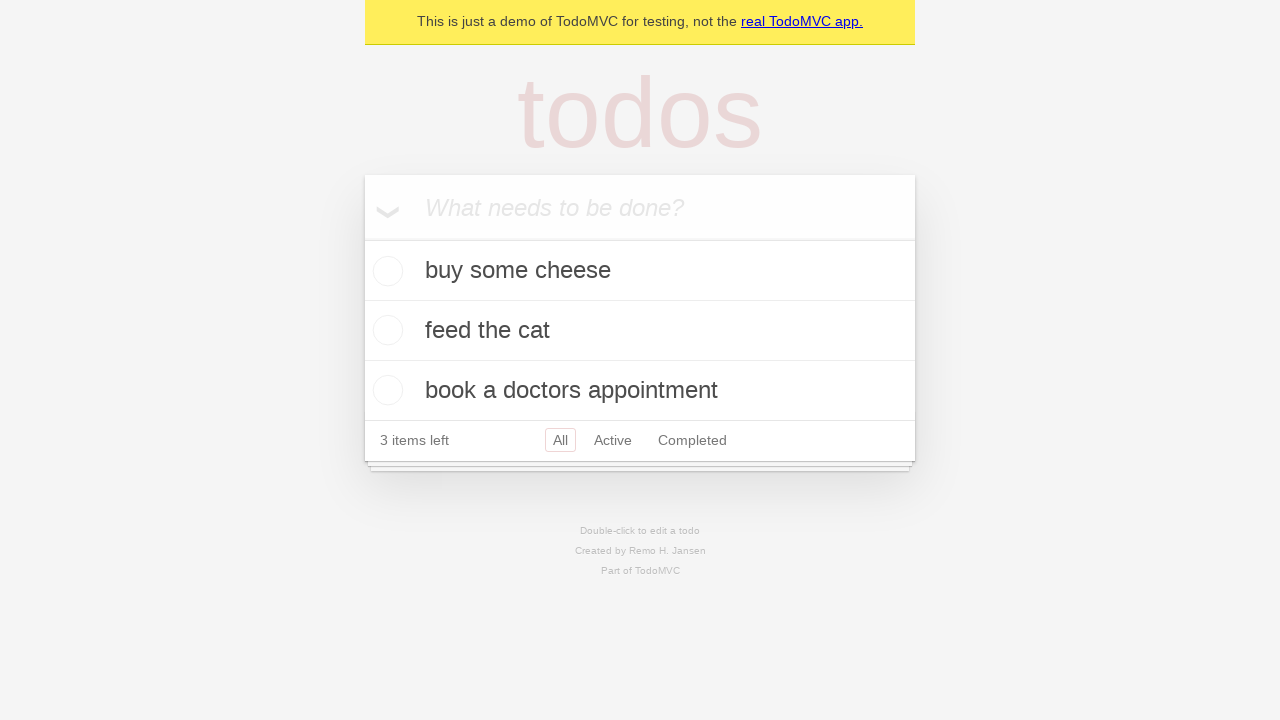

Verified that 3 items are shown in the todo list
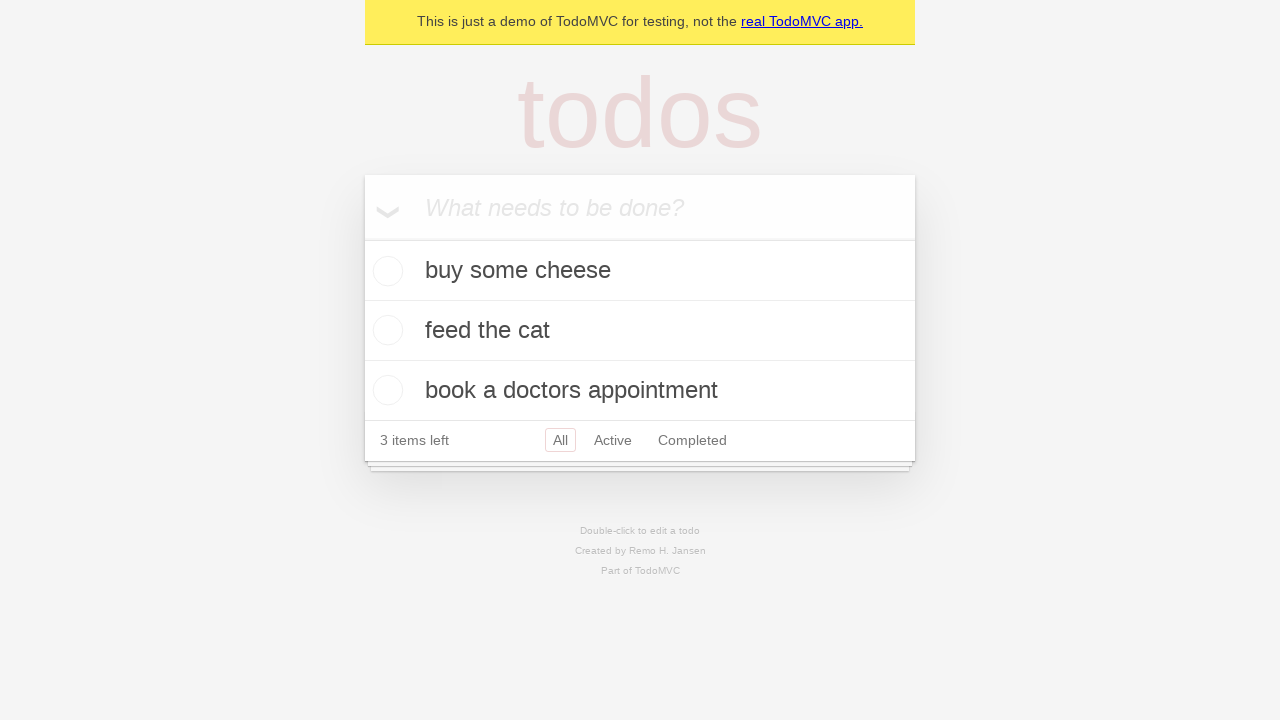

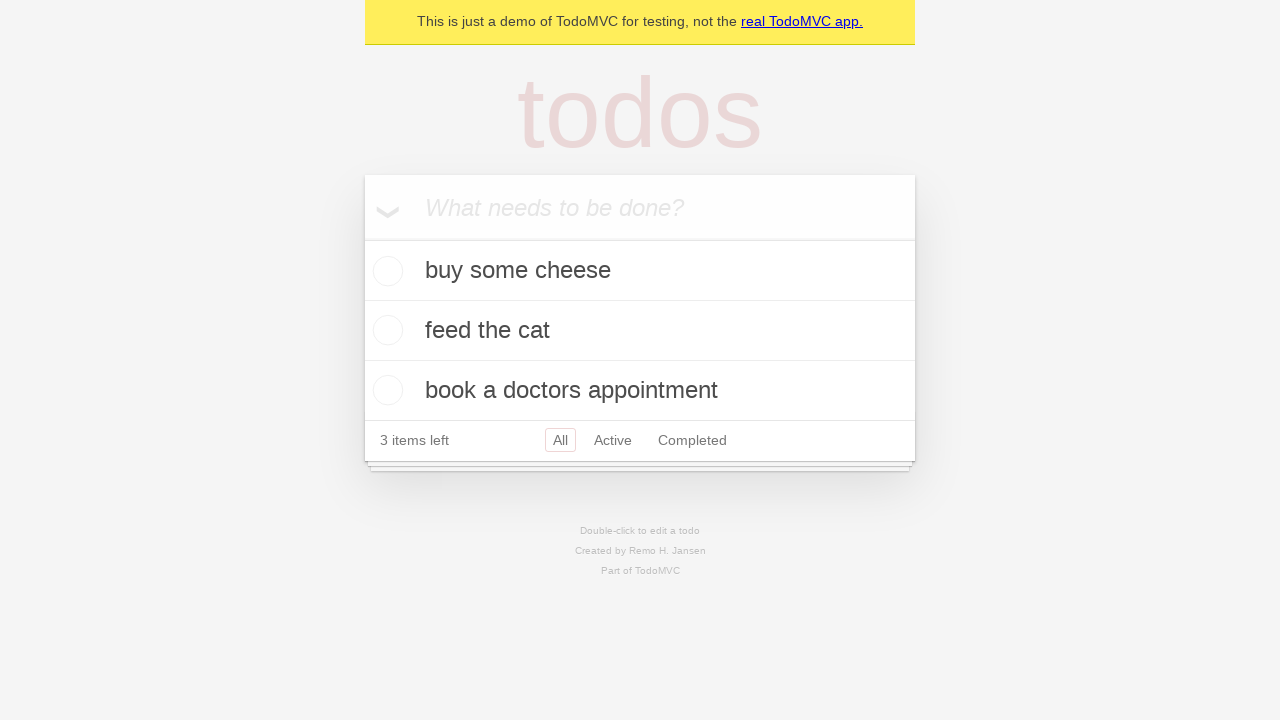